Tests that clicking the error button after a failed login attempt clears the error icons from the form

Starting URL: https://www.saucedemo.com/

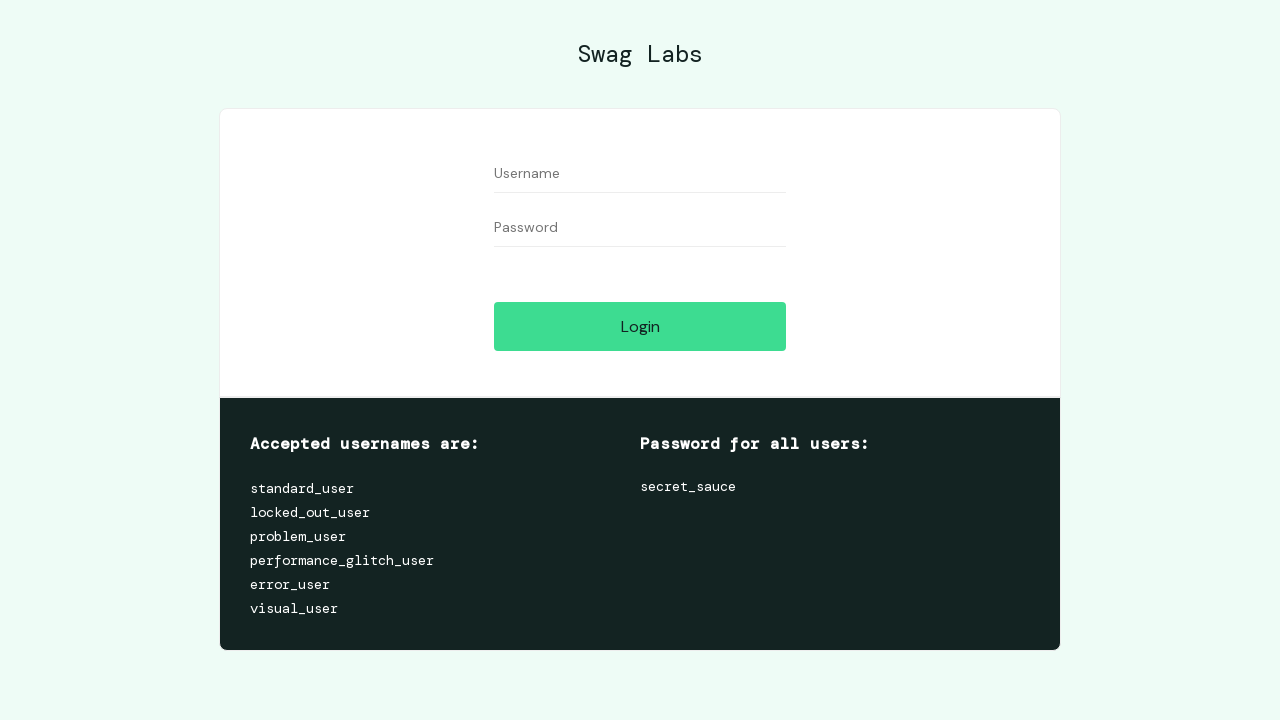

Waited for login button to be visible
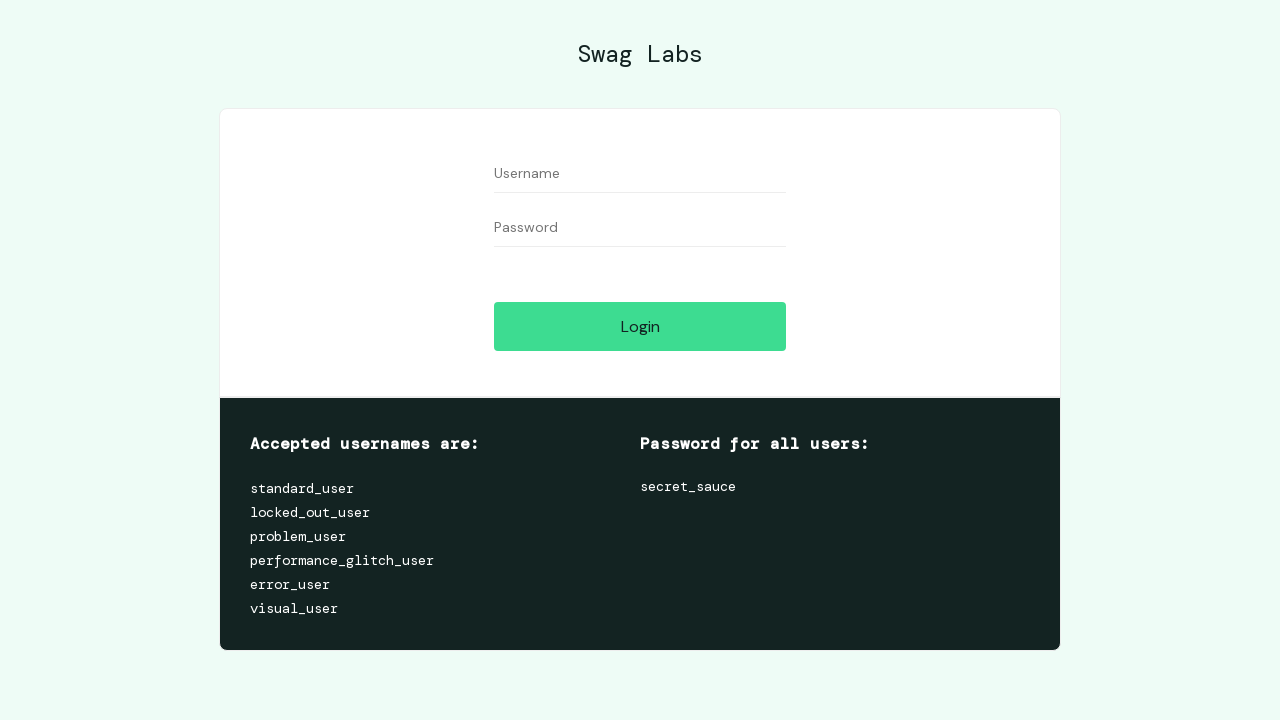

Clicked login button to trigger error state at (640, 326) on #login-button
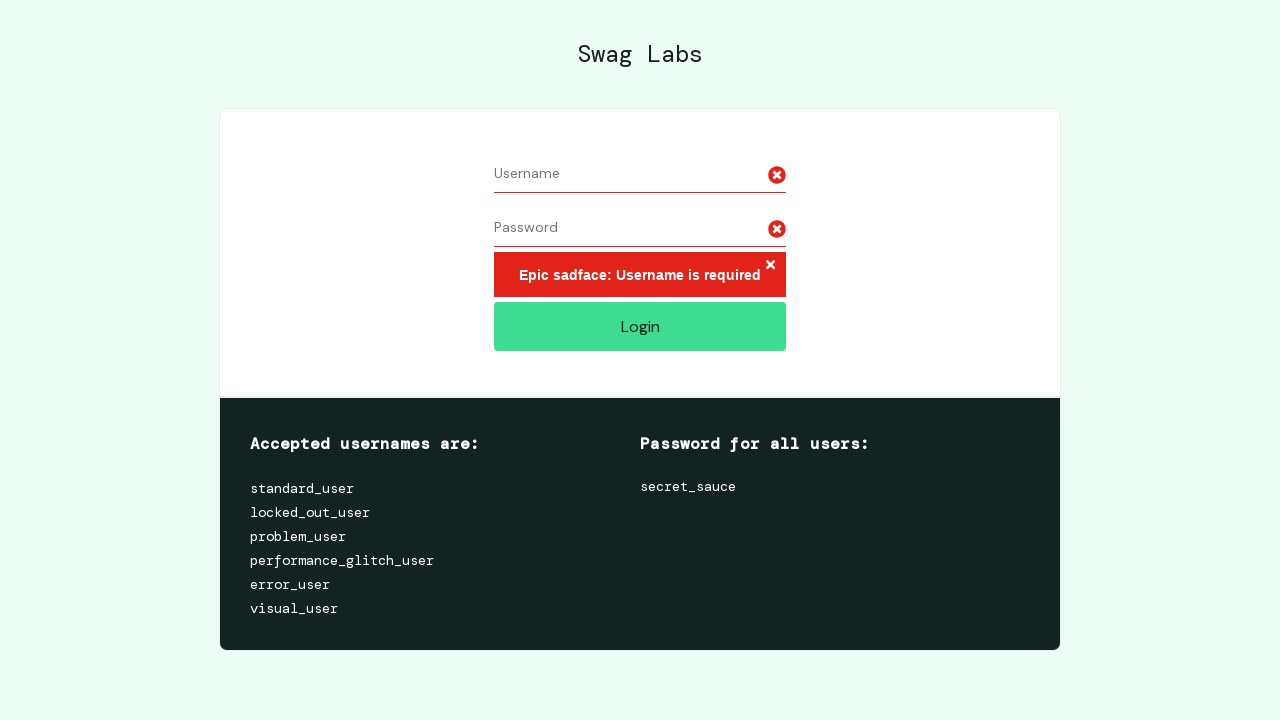

Clicked error button to dismiss error icons at (770, 266) on .error-button
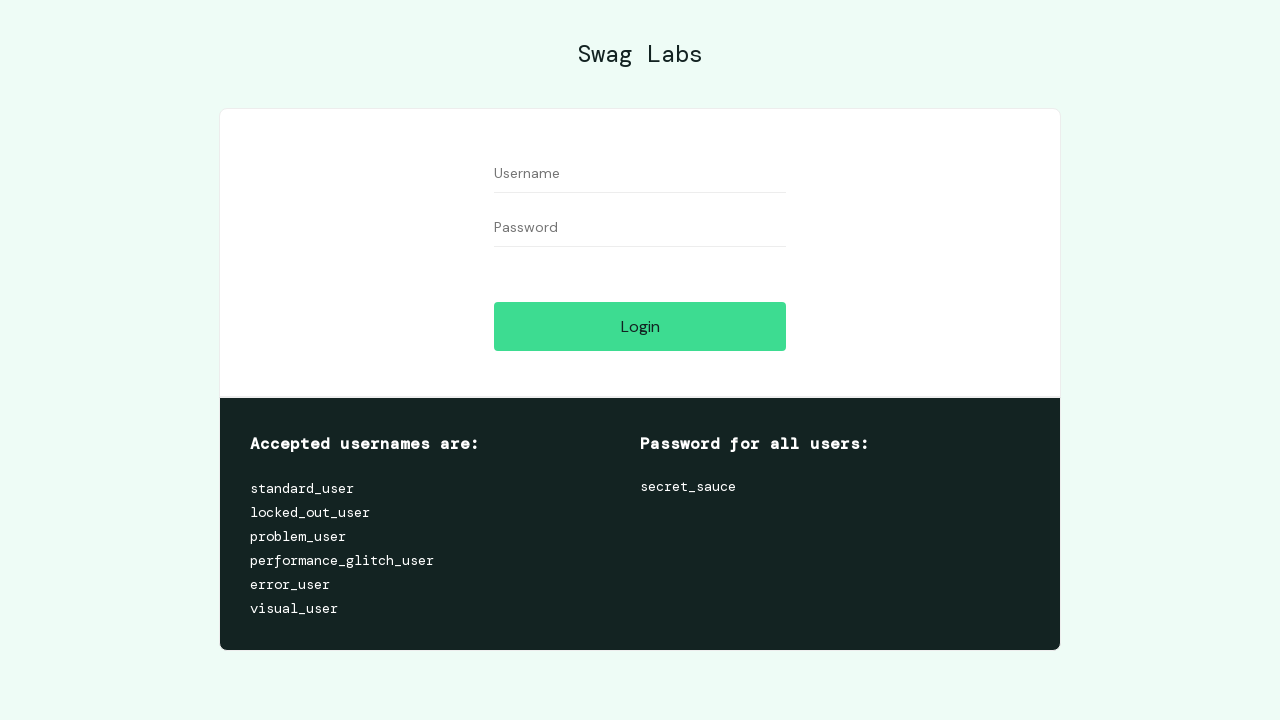

Counted error icons: 0 present
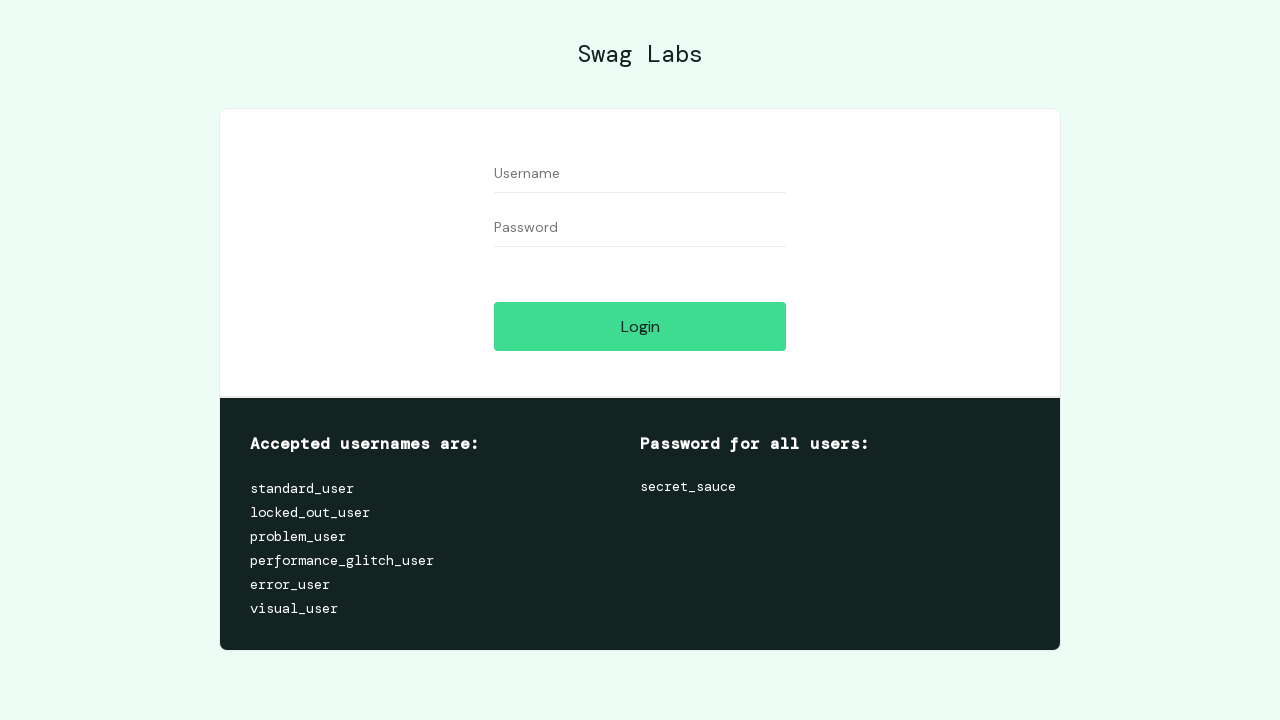

Asserted that no error icons remain on the form
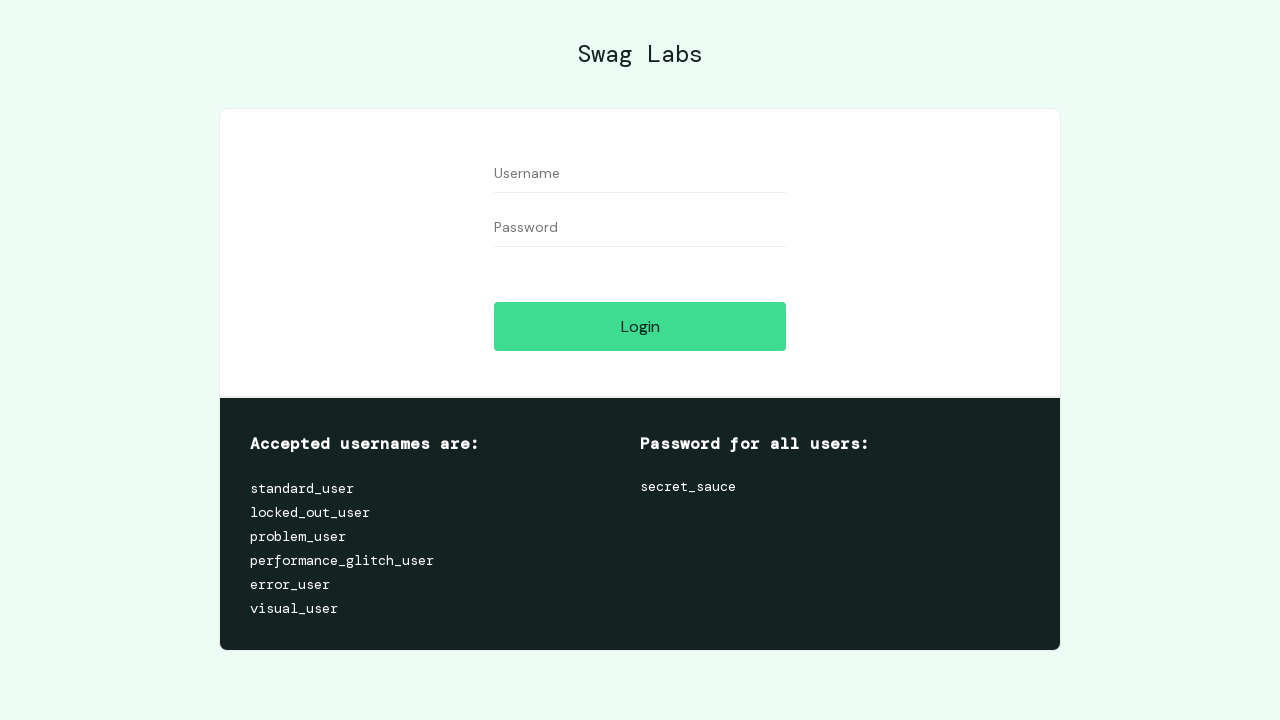

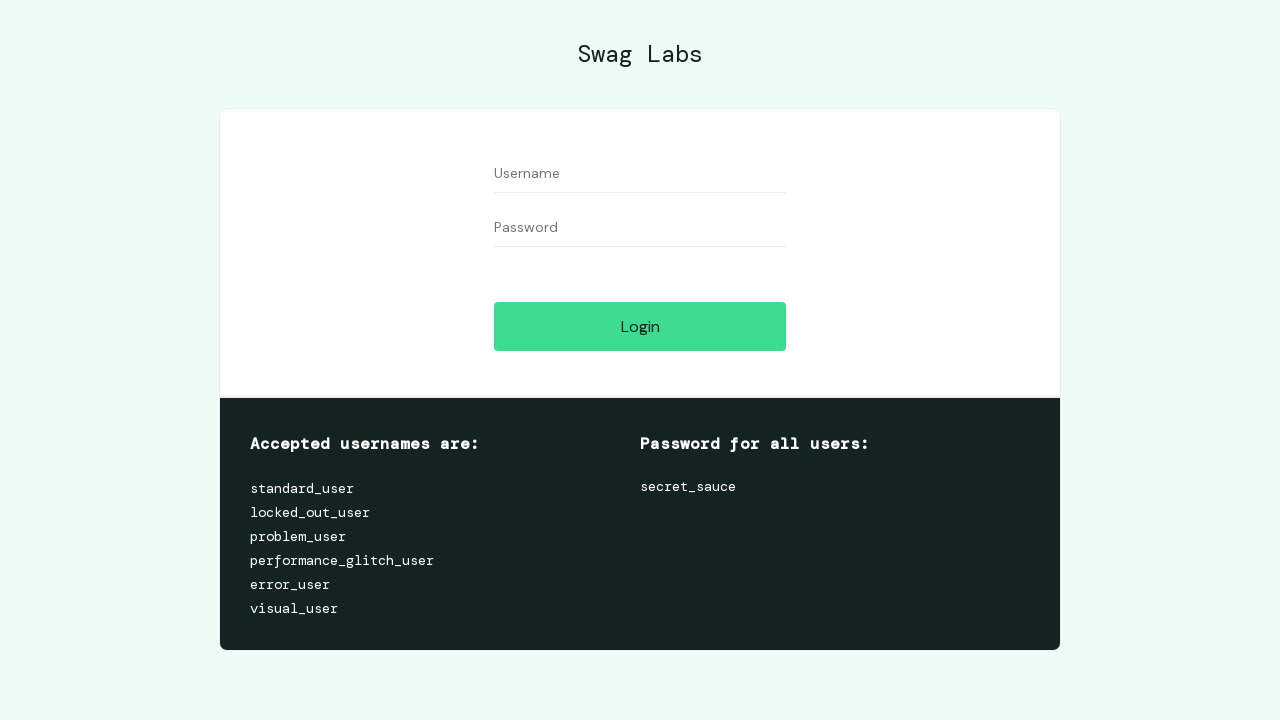